Tests the Home button functionality from the manager page to return to login page

Starting URL: https://www.globalsqa.com/angularJs-protractor/BankingProject/#/manager

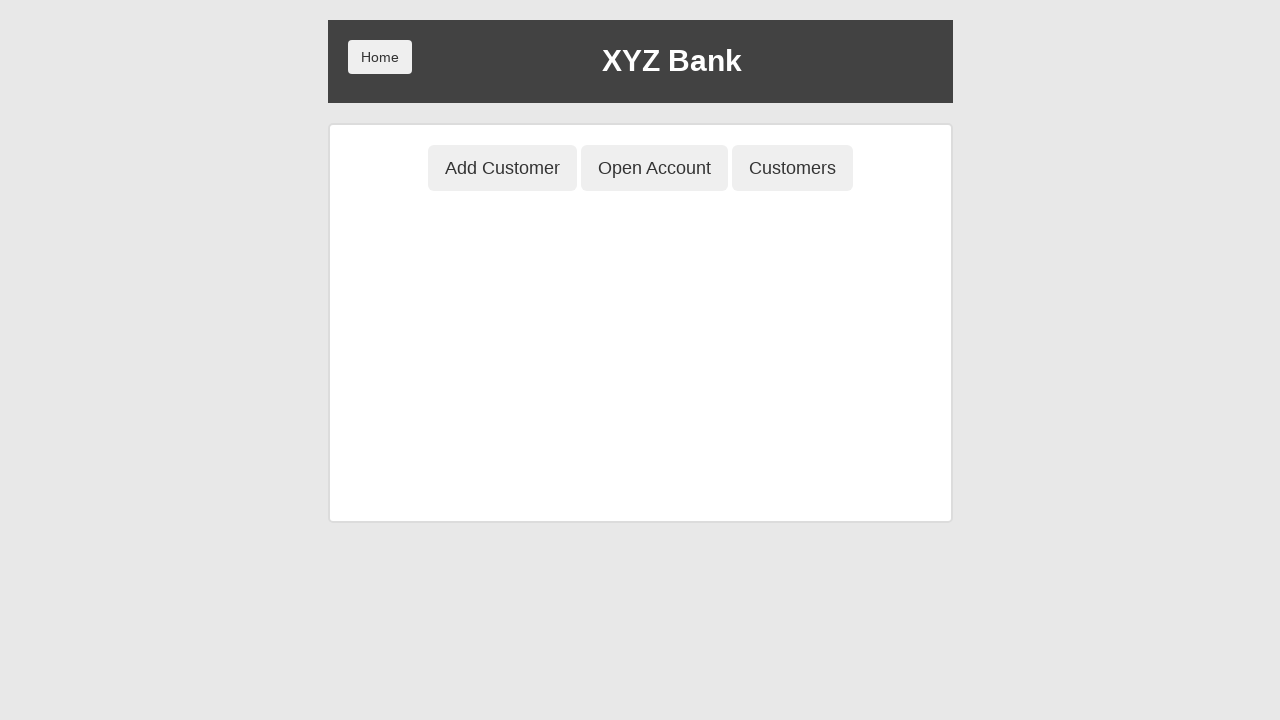

Clicked Home button to logout from manager page at (380, 57) on button:has-text('Home')
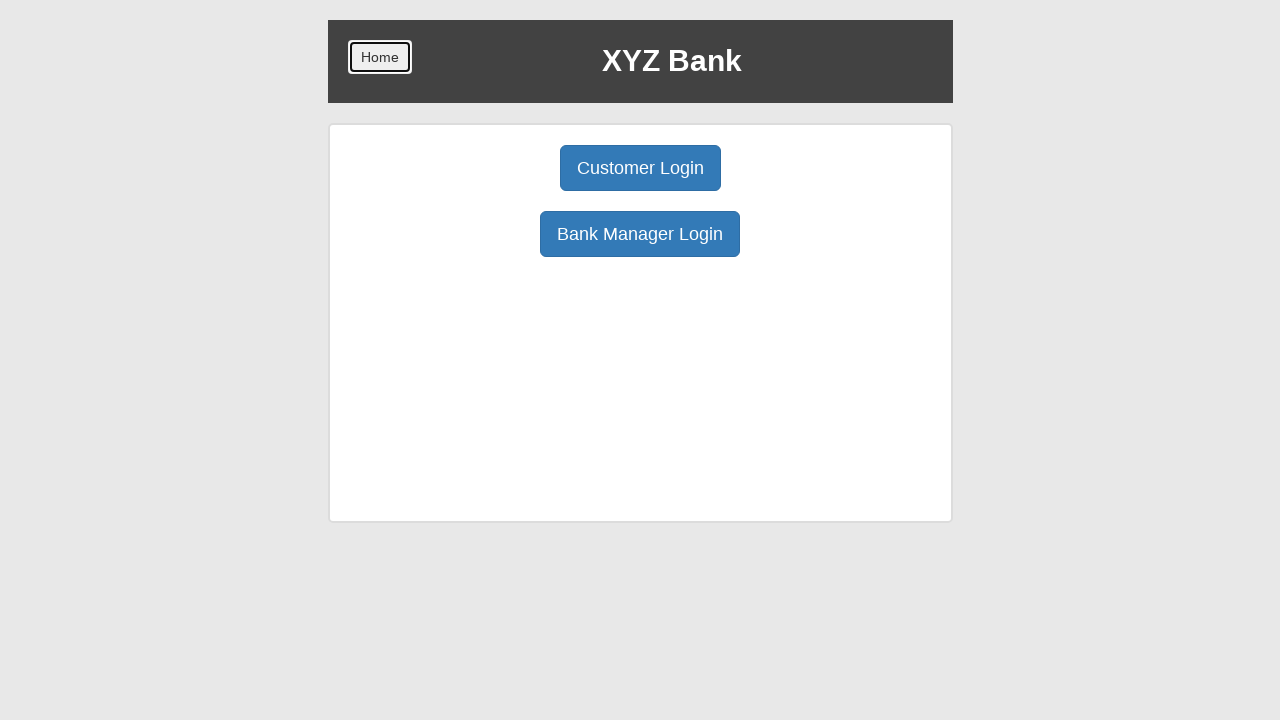

Login page loaded successfully
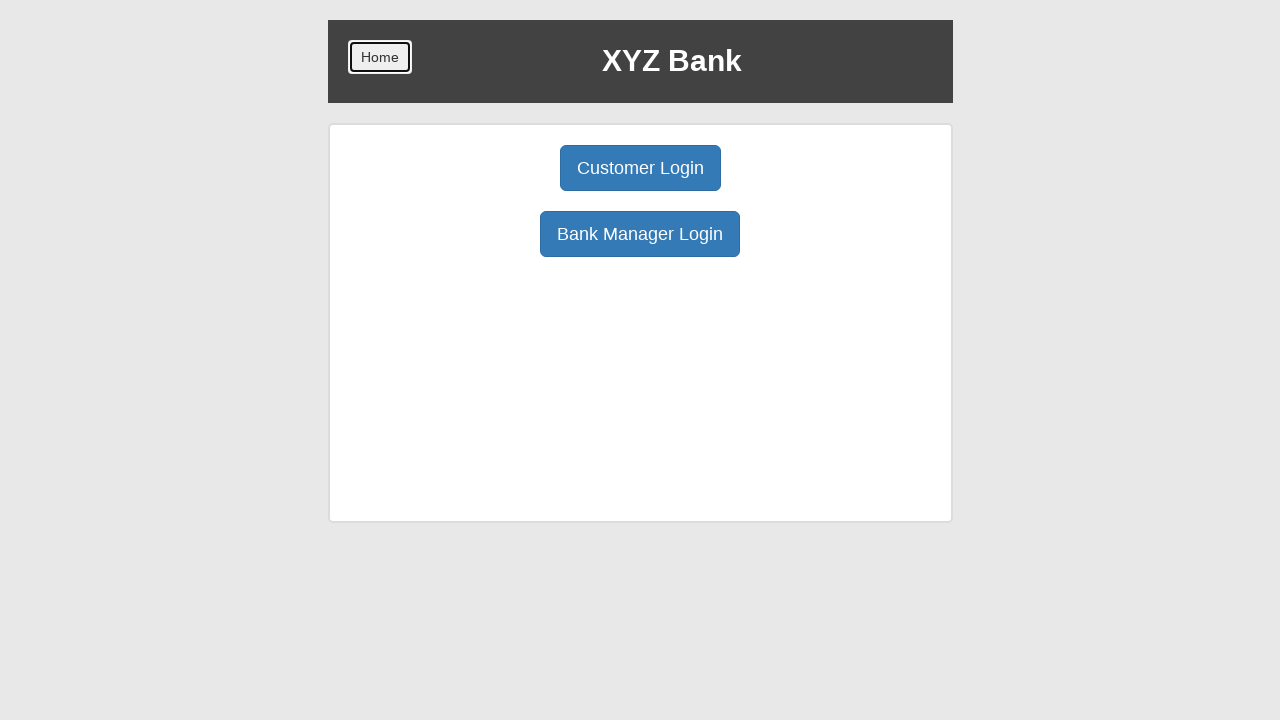

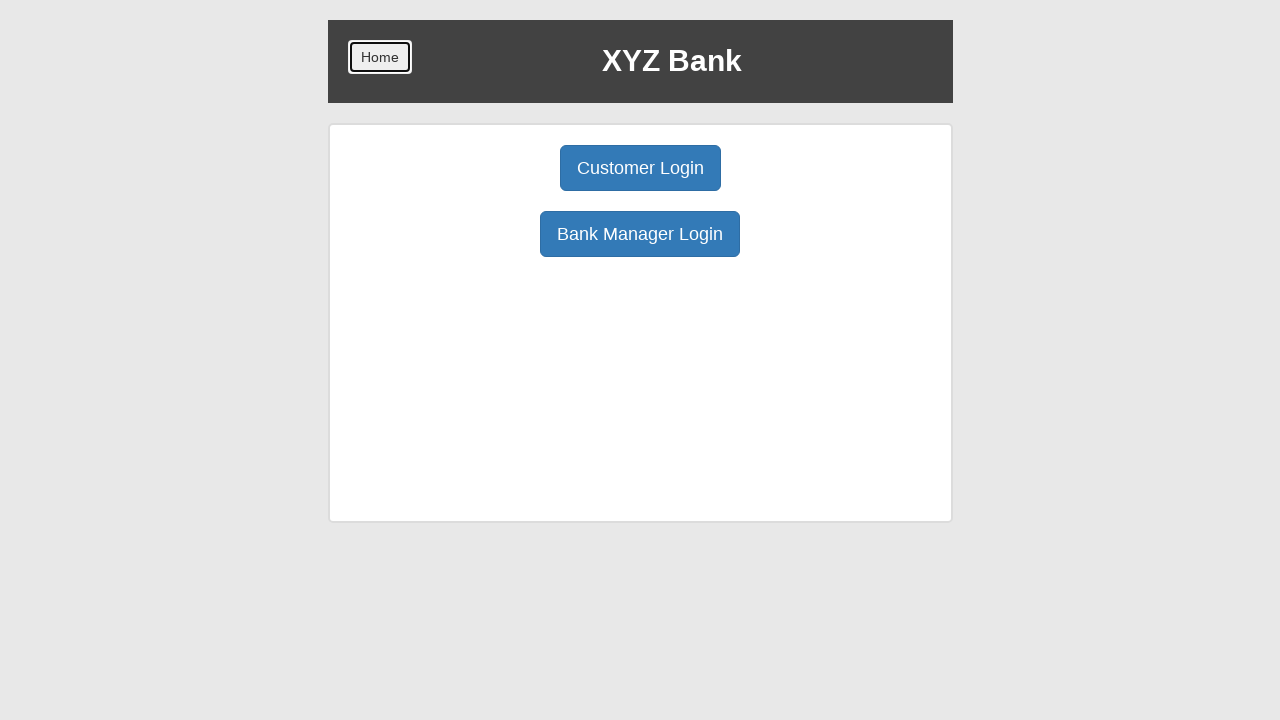